Tests checkbox functionality by verifying initial states and toggling both checkboxes to verify state changes.

Starting URL: https://the-internet.herokuapp.com/checkboxes

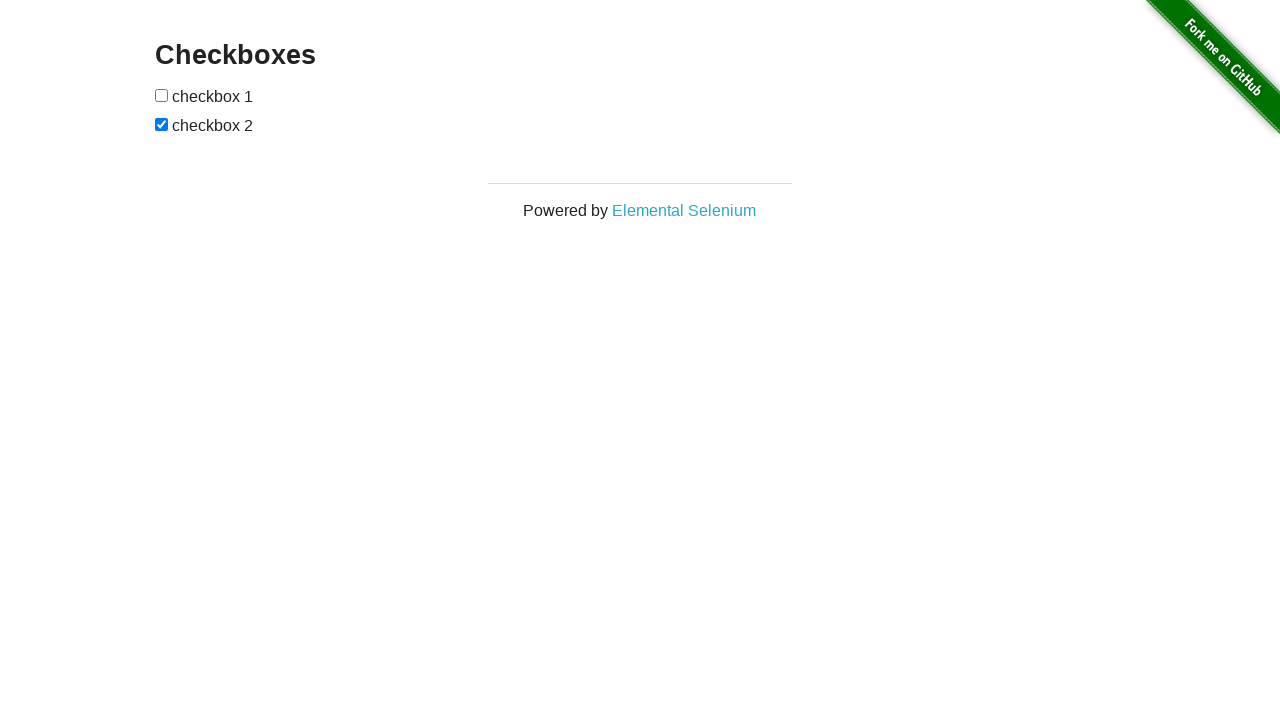

Located first checkbox element
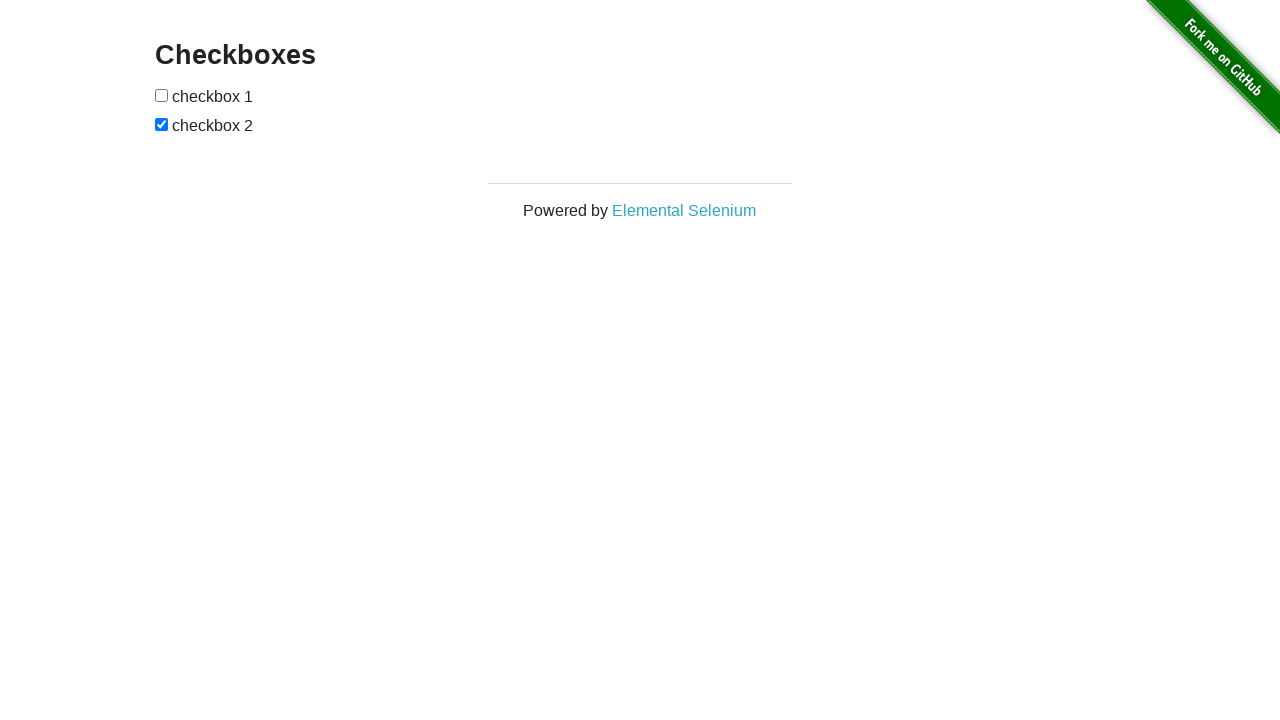

Located second checkbox element
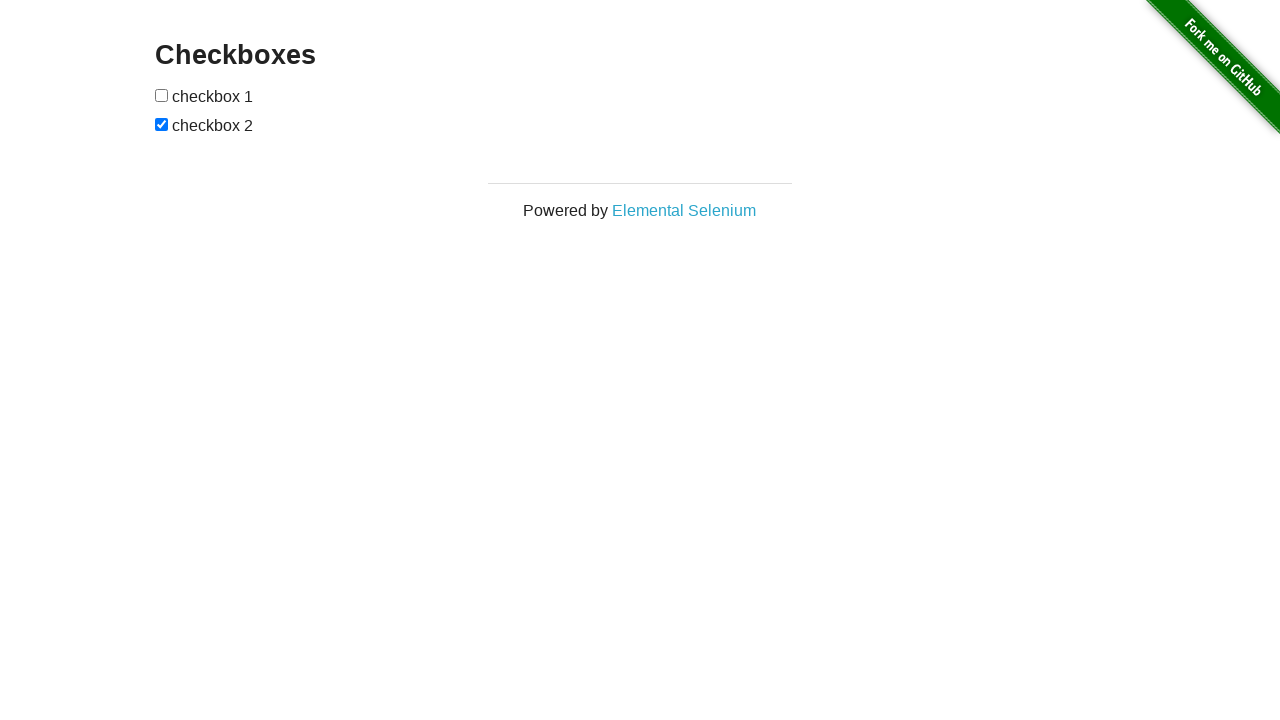

Verified first checkbox is unchecked initially
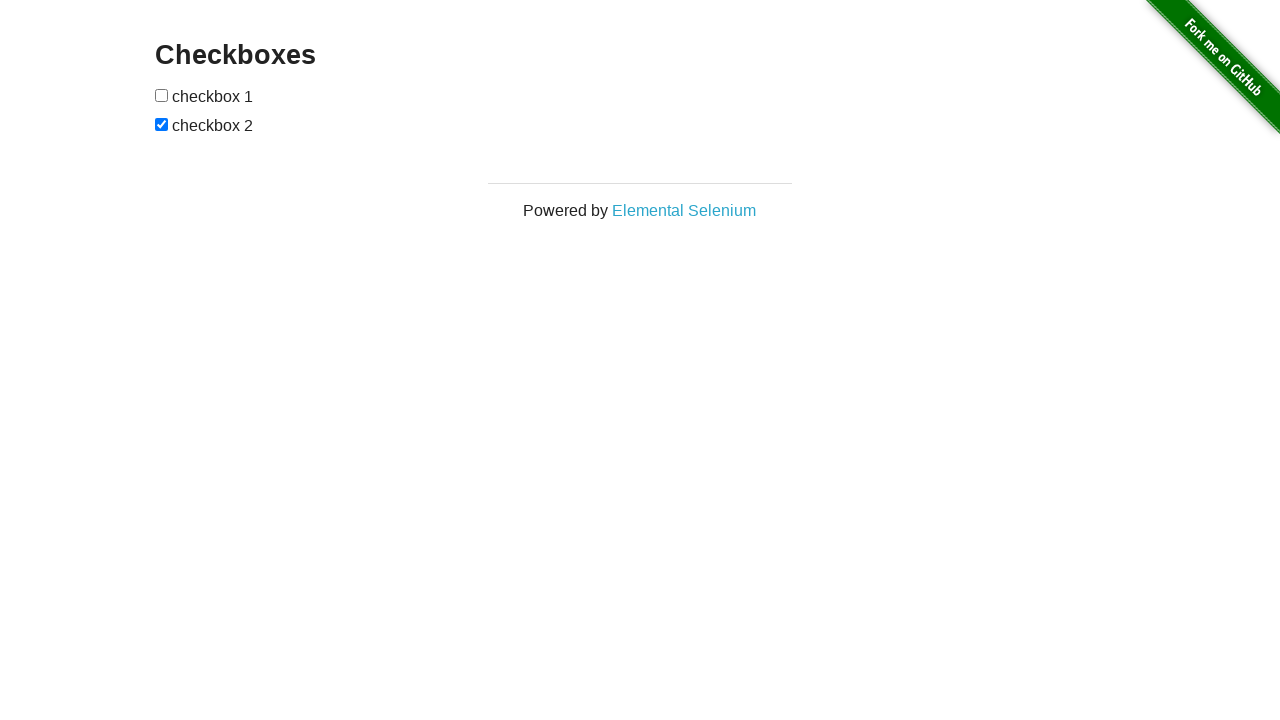

Verified second checkbox is checked initially
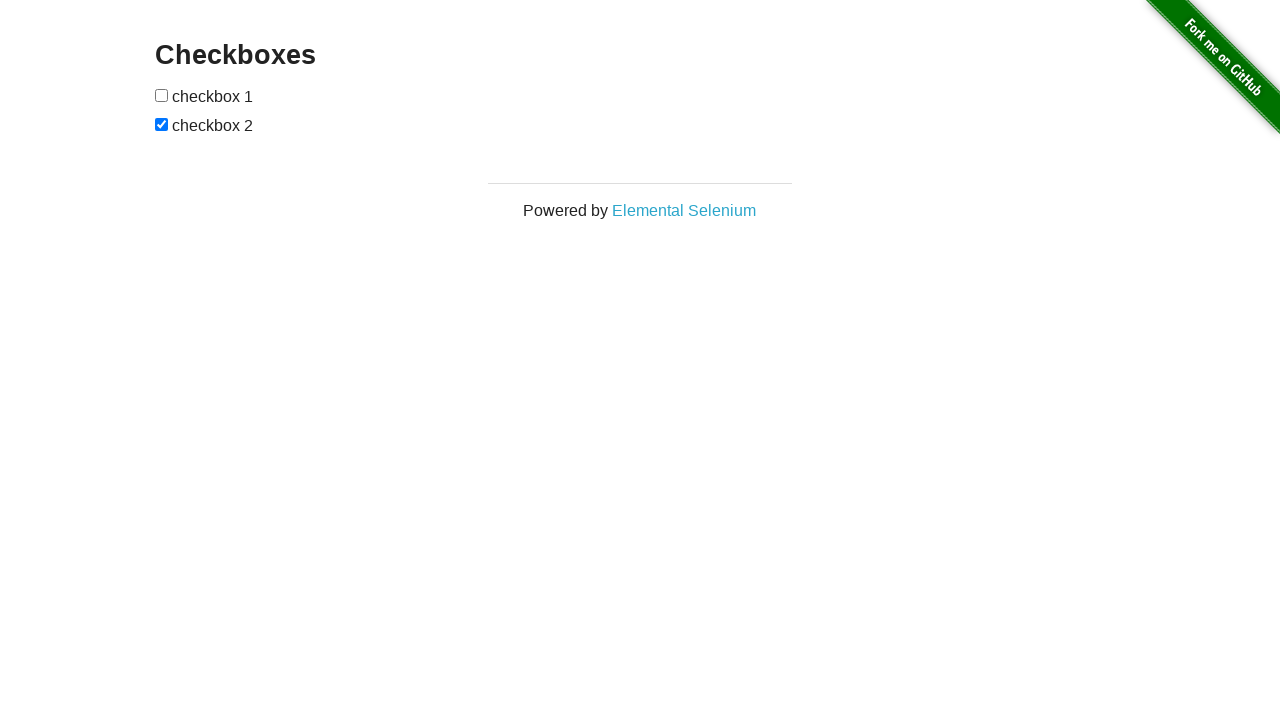

Clicked first checkbox to toggle it at (162, 95) on form#checkboxes input >> nth=0
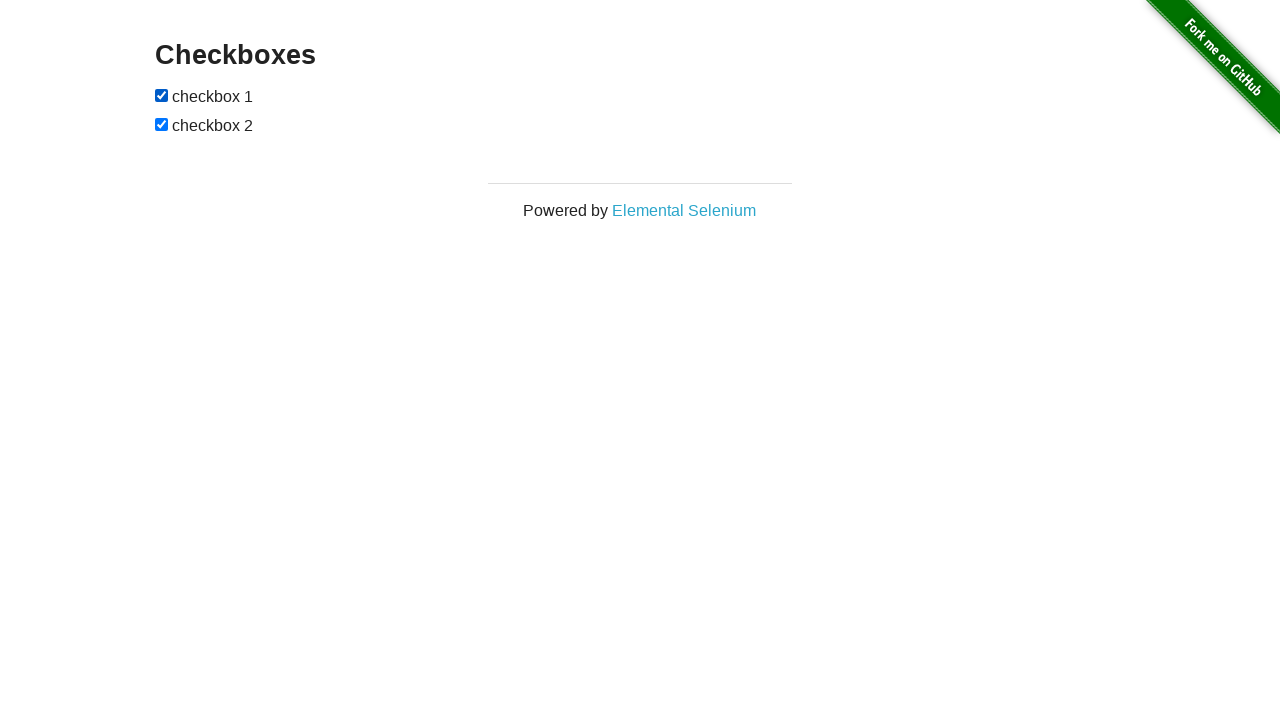

Clicked second checkbox to toggle it at (162, 124) on form#checkboxes input >> nth=1
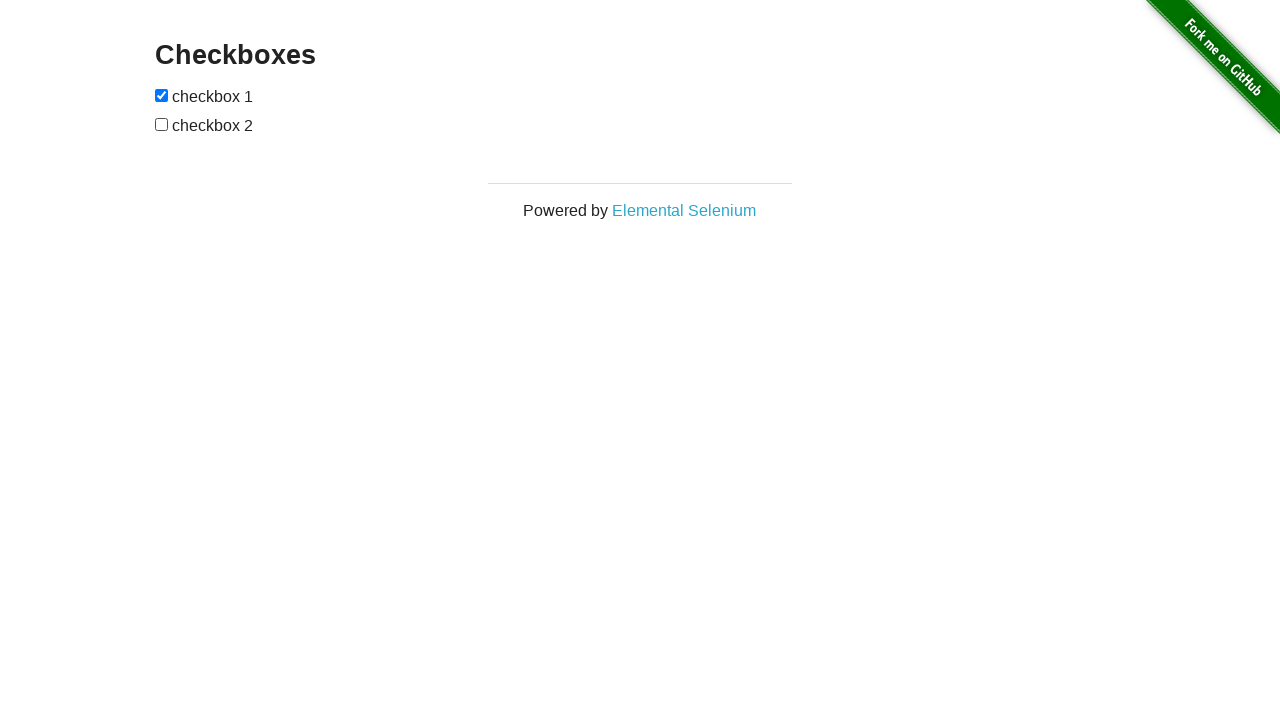

Verified first checkbox is now checked after toggle
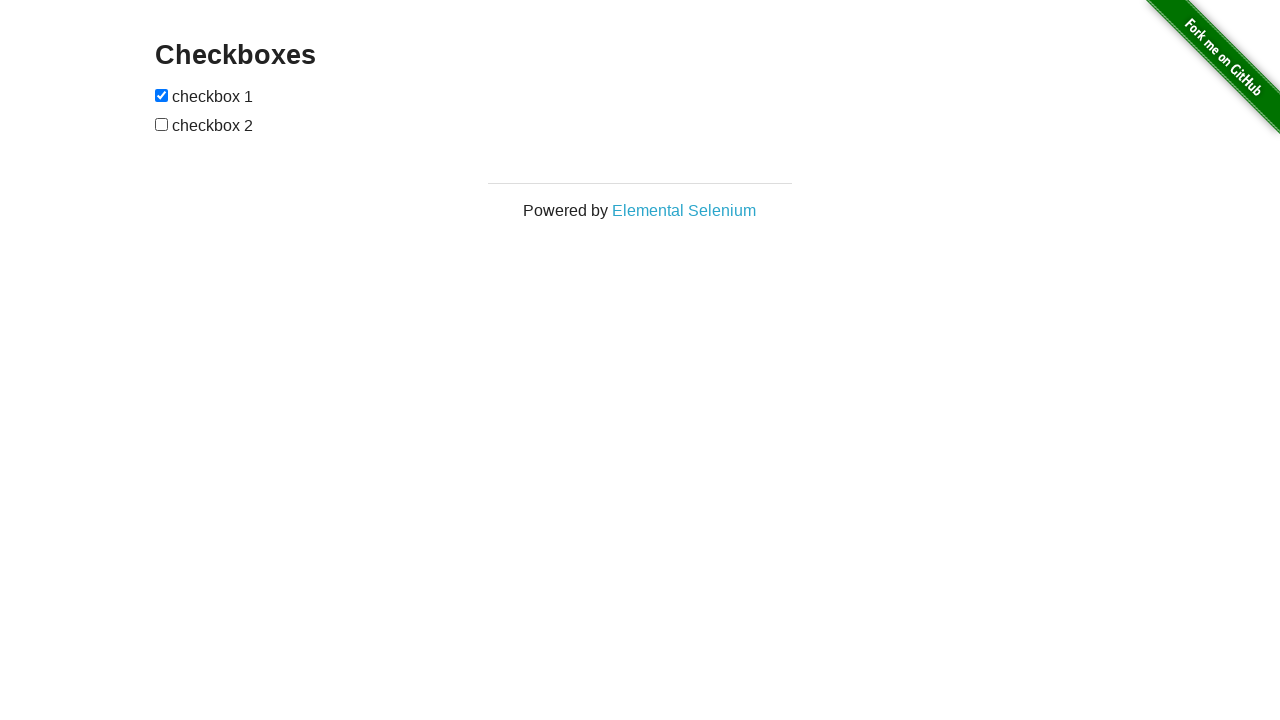

Verified second checkbox is now unchecked after toggle
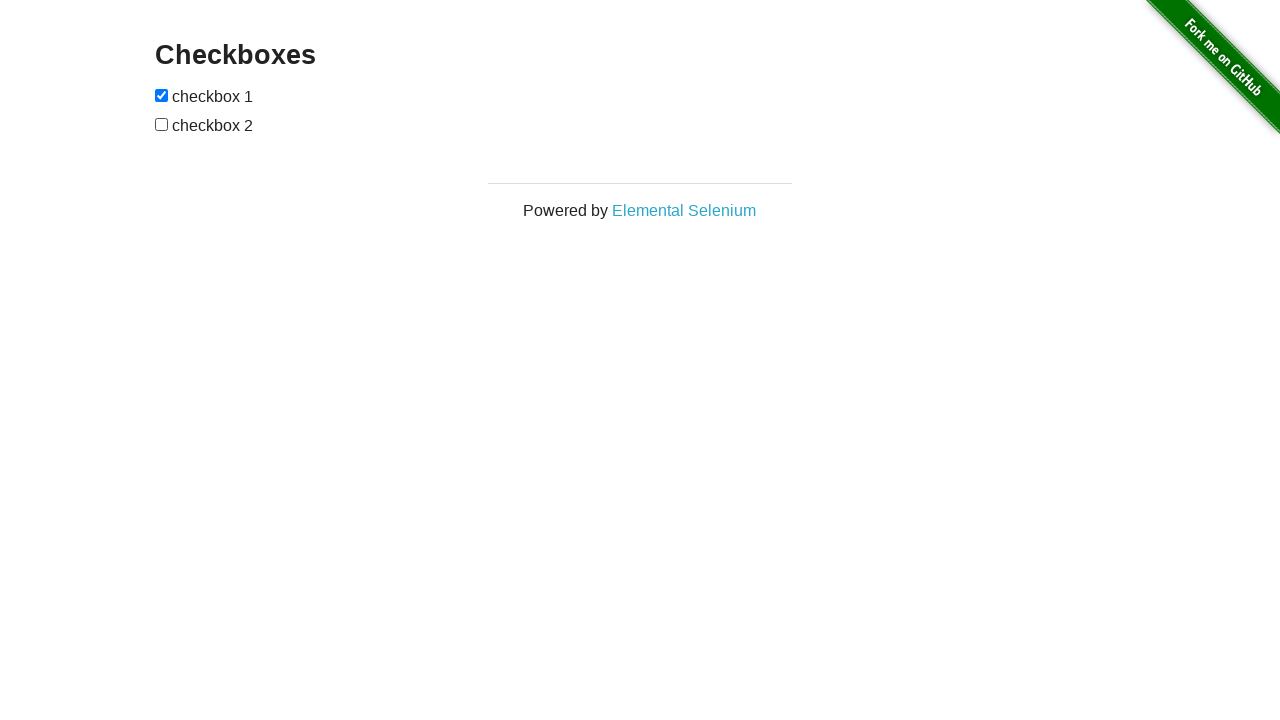

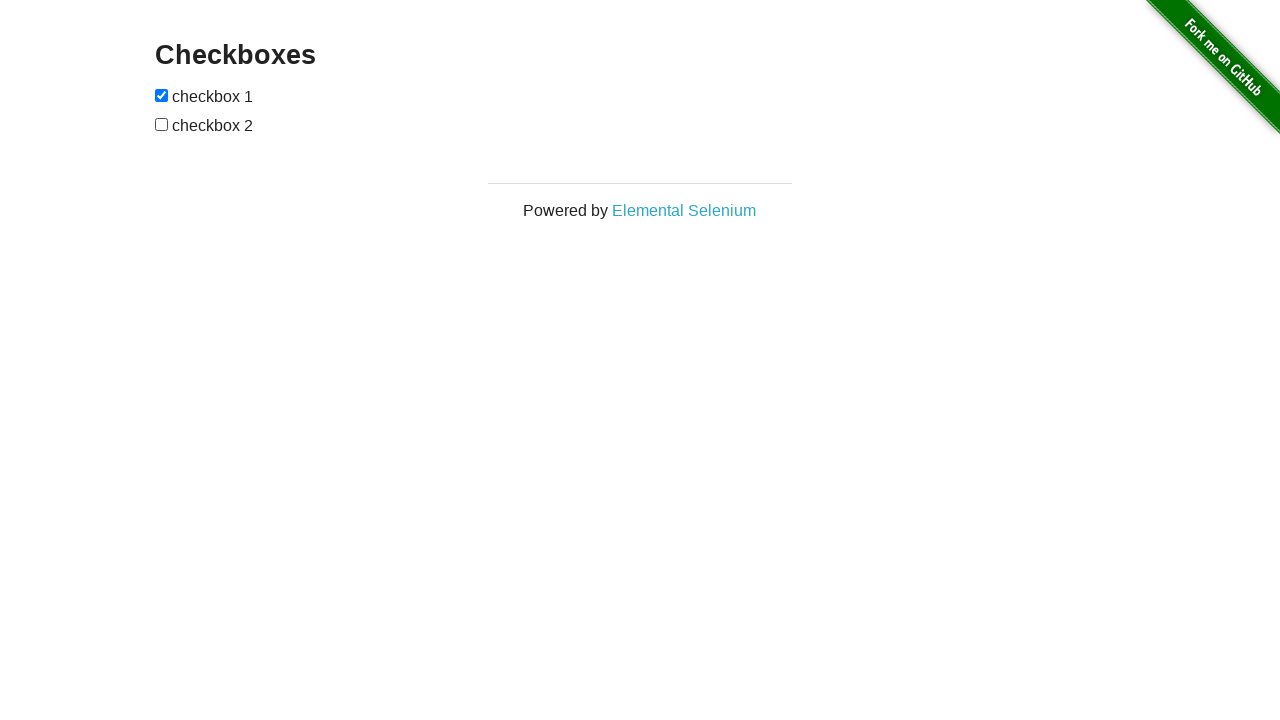